Tests dynamic loading with excessive wait time of 10 seconds to ensure content loads

Starting URL: https://automationfc.github.io/dynamic-loading/

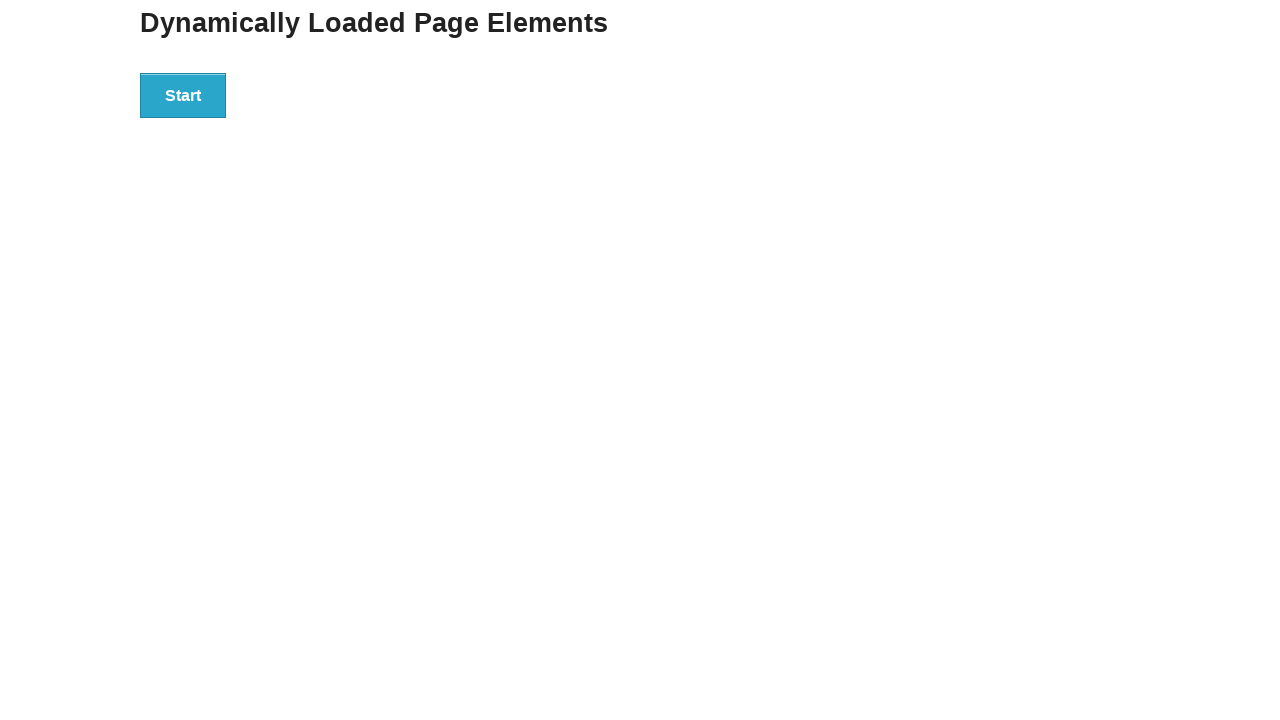

Clicked start button to trigger dynamic loading at (183, 95) on div#start>button
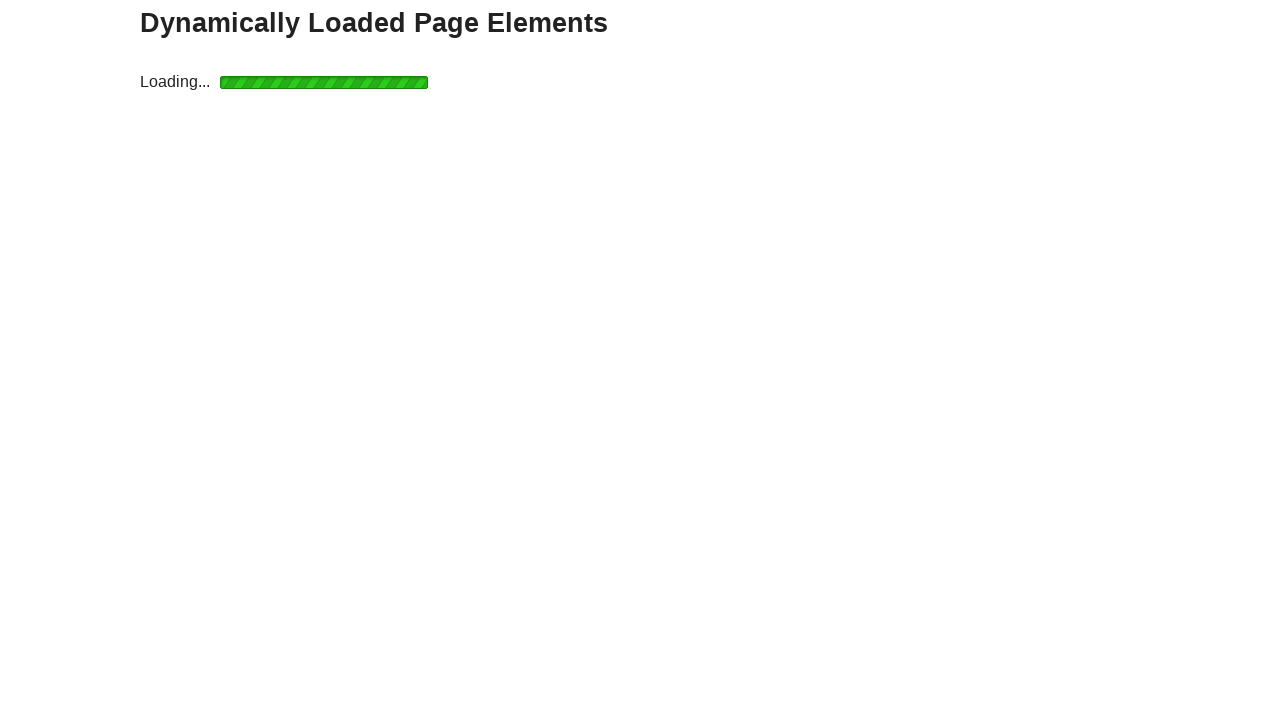

Waited 10 seconds for dynamic content to load
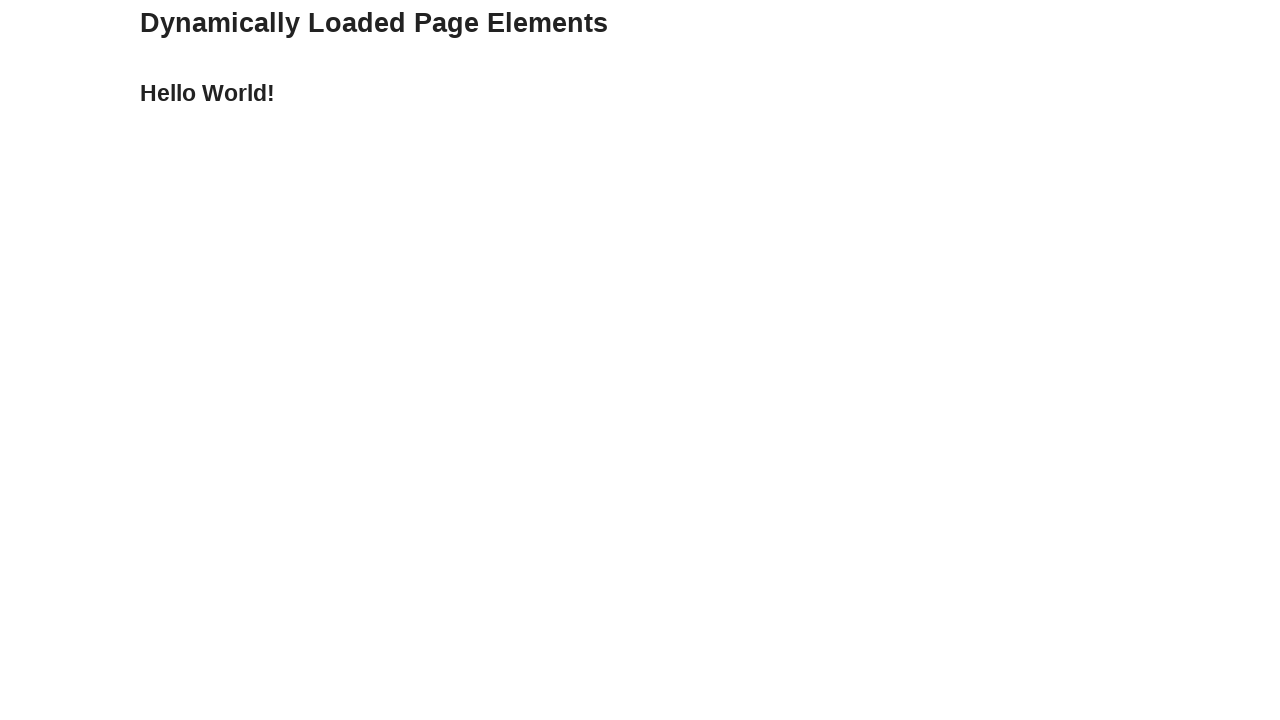

Verified 'Hello World!' text appeared after excessive wait time
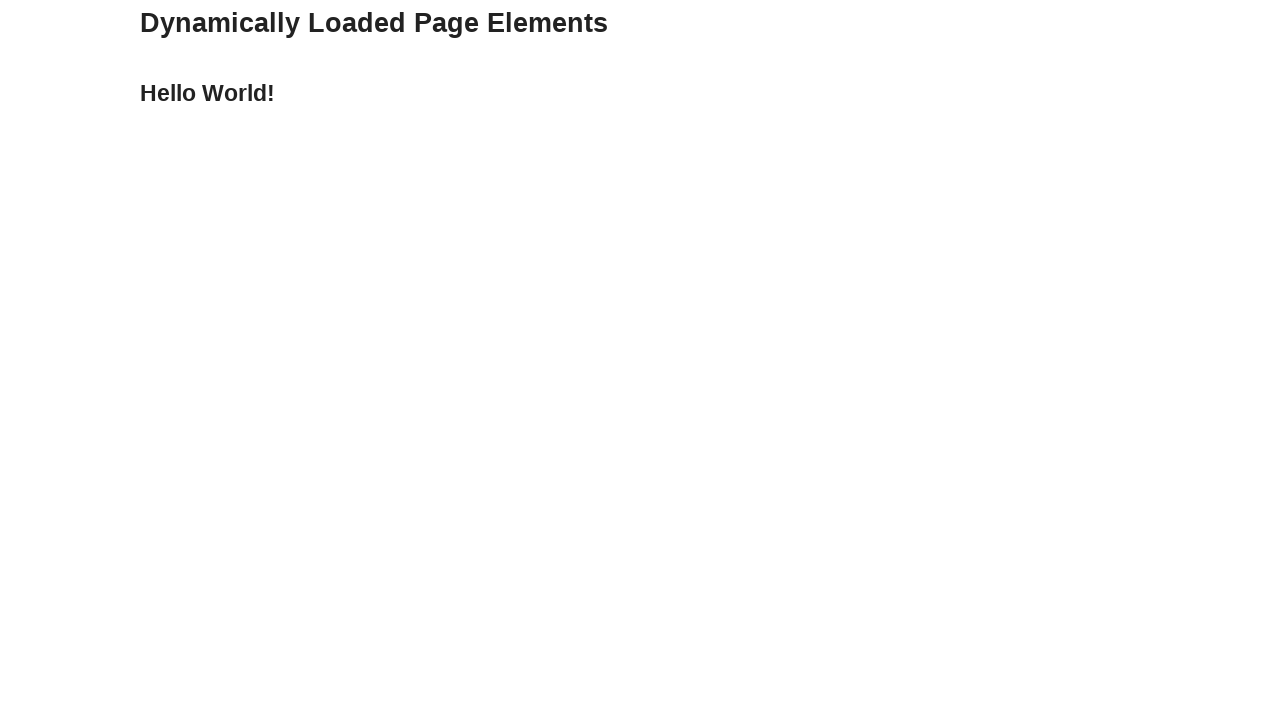

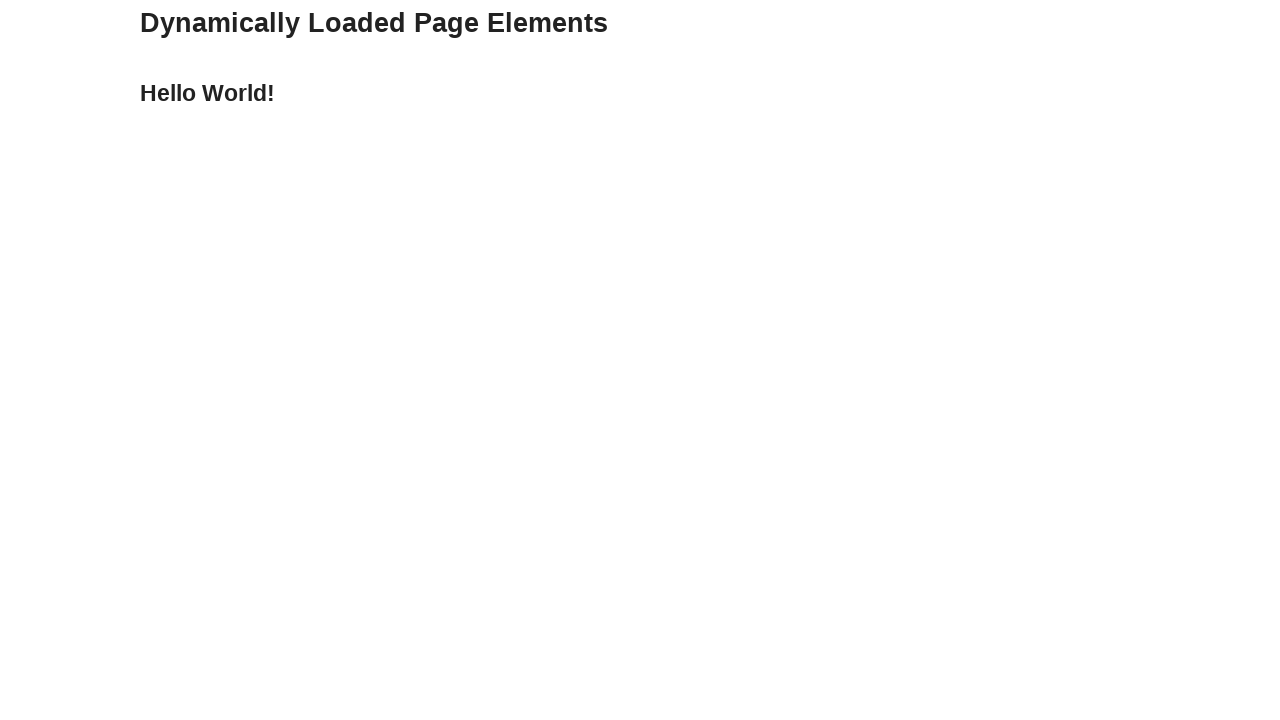